Tests registration form validation by submitting without first name and verifying the form stays on the same page

Starting URL: https://suninjuly.github.io/registration1.html

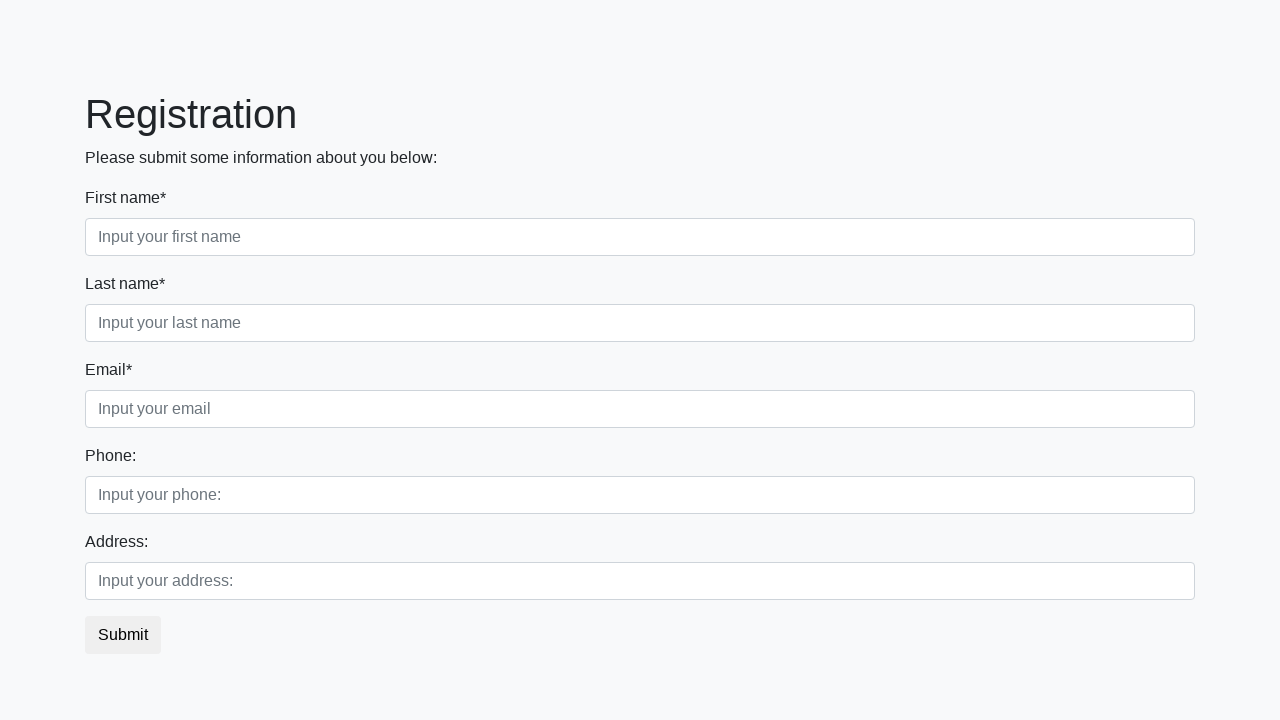

Filled last name field with 'Smith' on [placeholder='Input your last name']
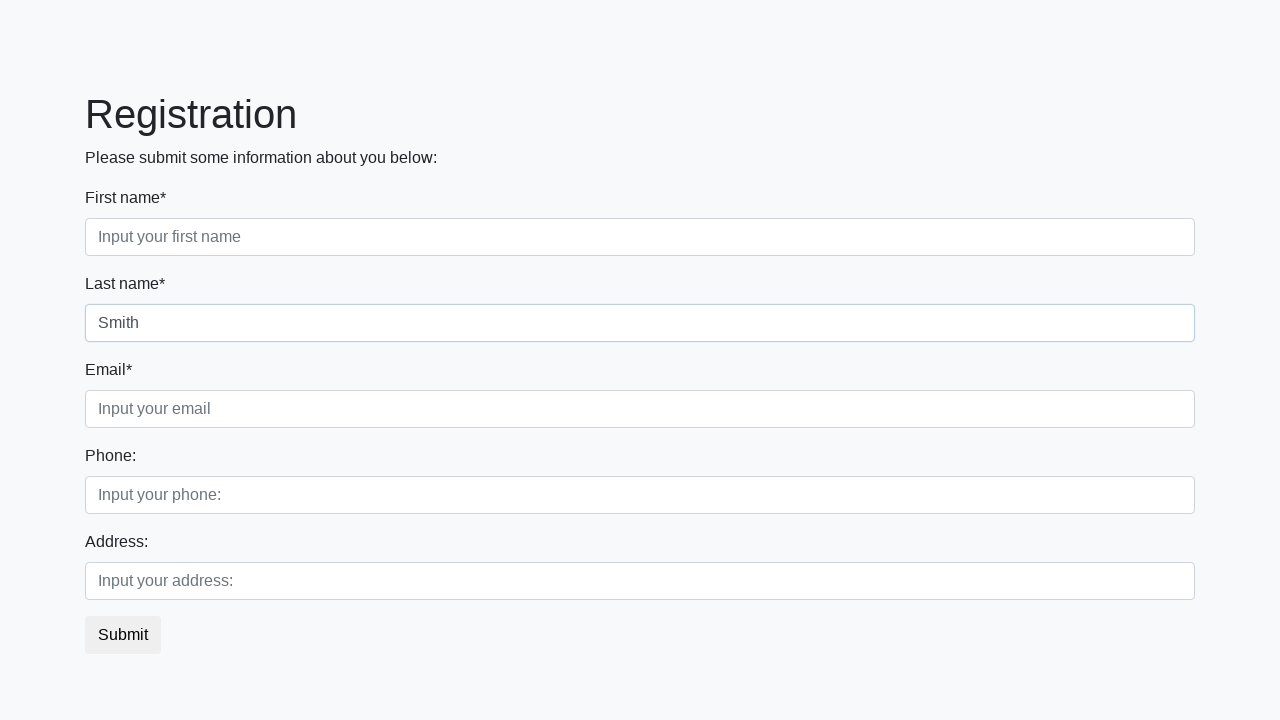

Filled email field with 'smith@gmail.com' on [placeholder='Input your email']
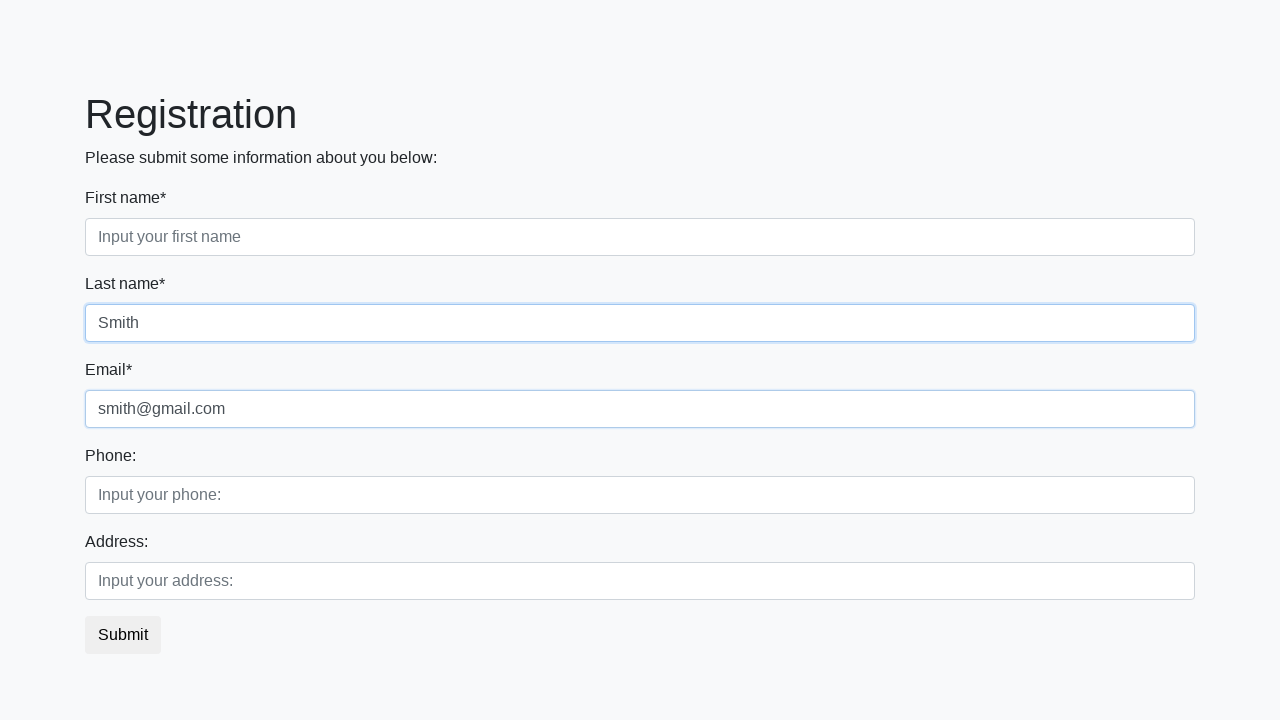

Filled phone field with '1236459' on [placeholder='Input your phone:']
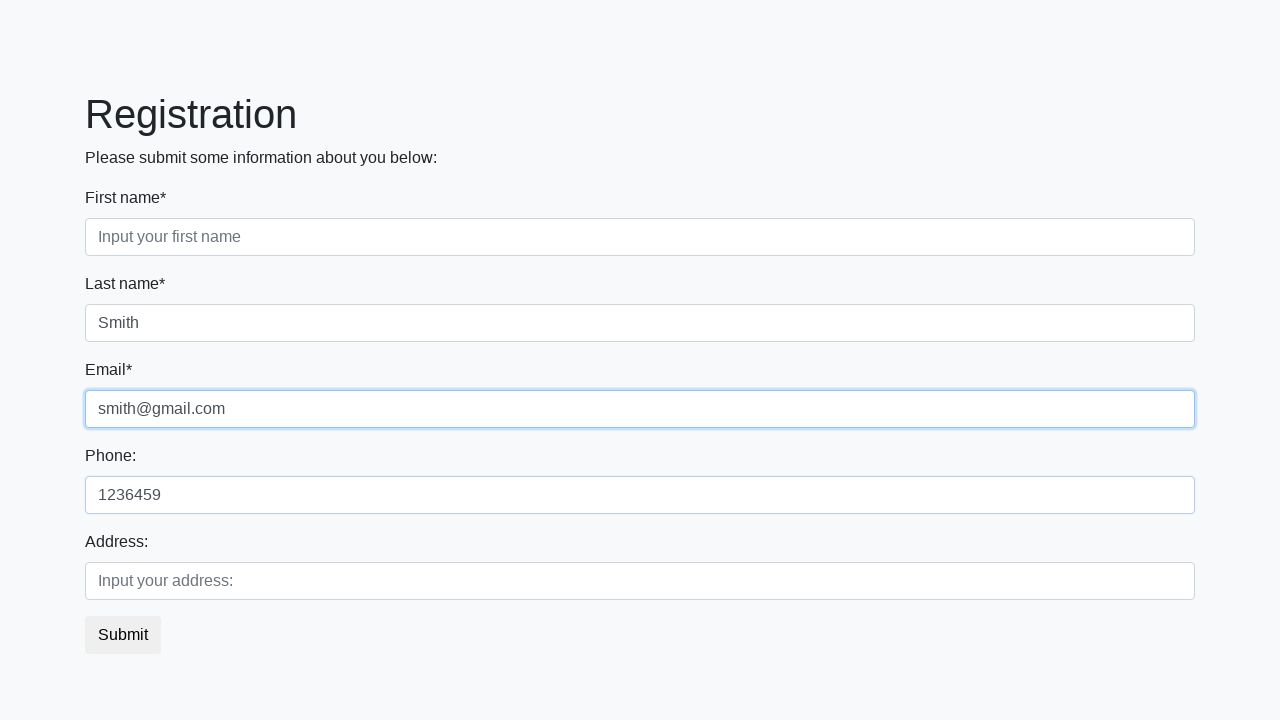

Filled address field with 'Riga' on [placeholder='Input your address:']
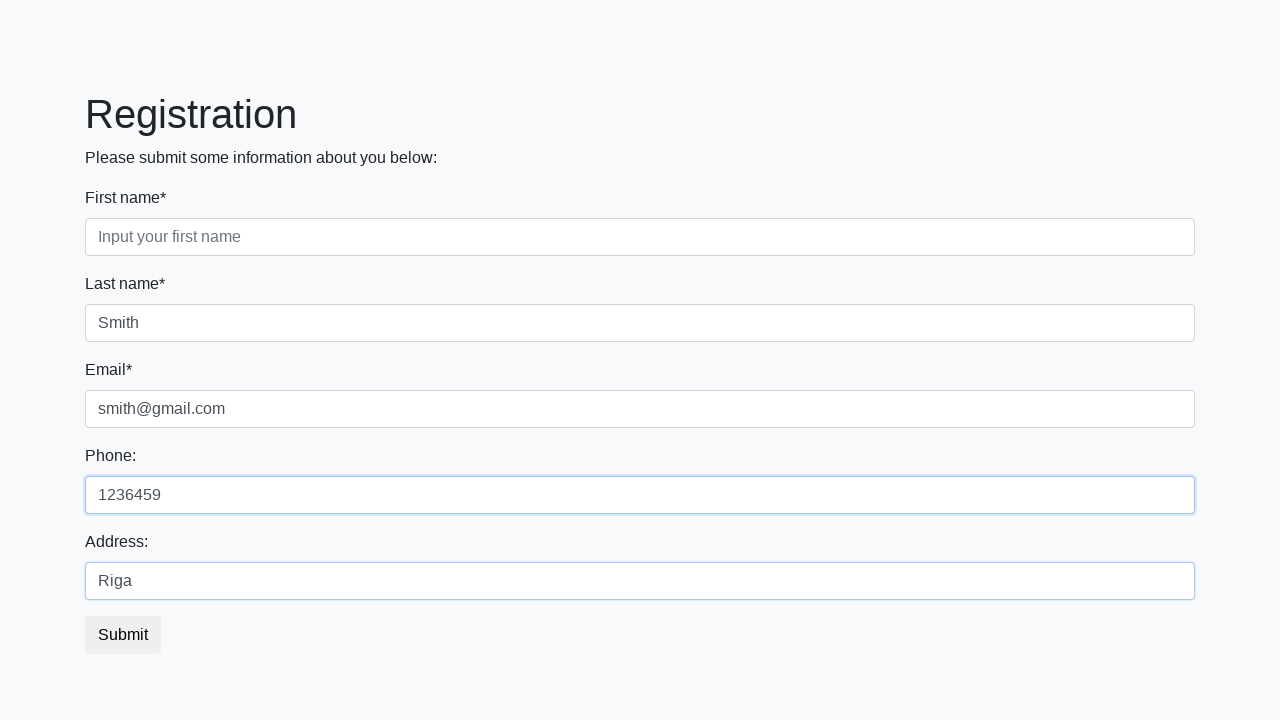

Clicked submit button without filling first name at (123, 635) on [type='submit']
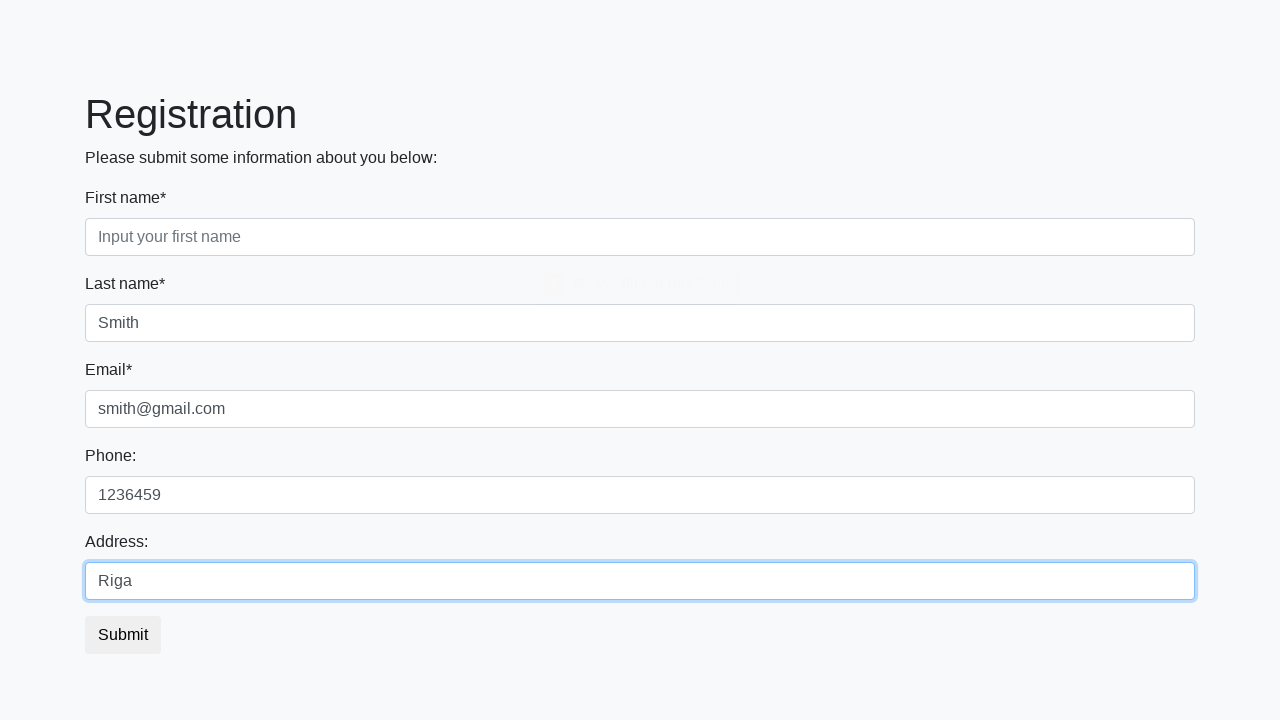

Verified registration form still displayed (form validation prevented submission)
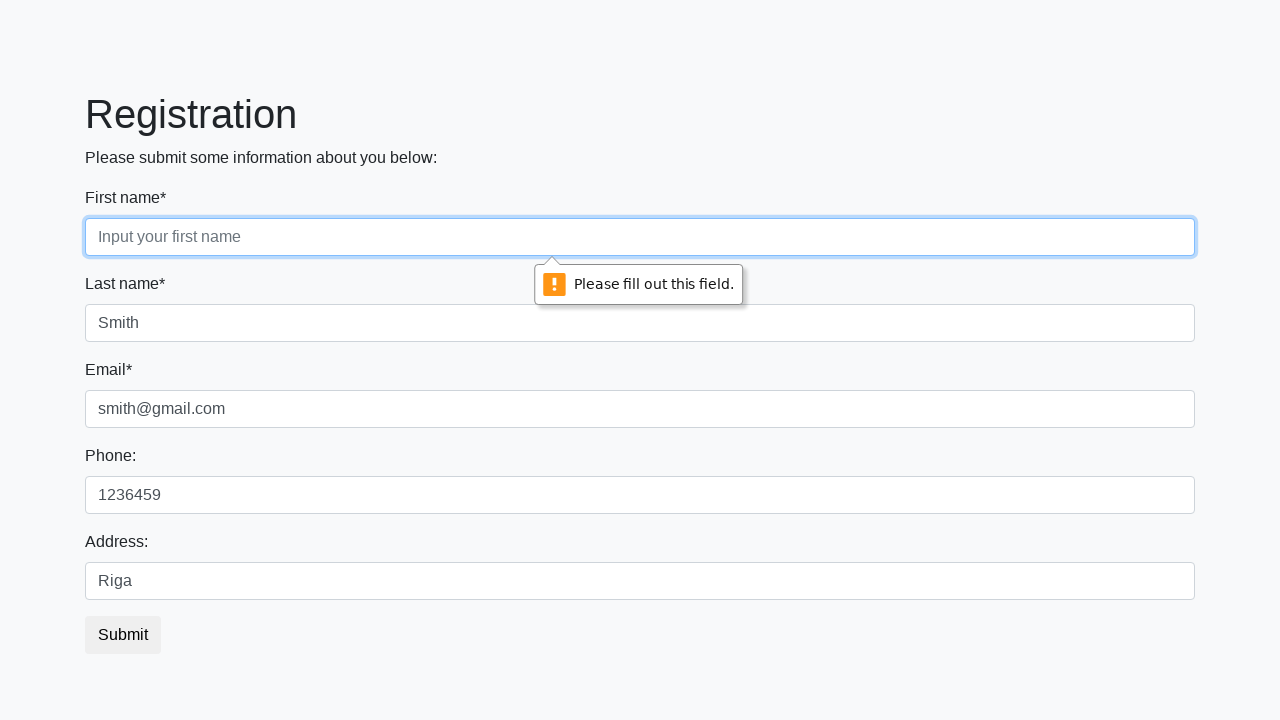

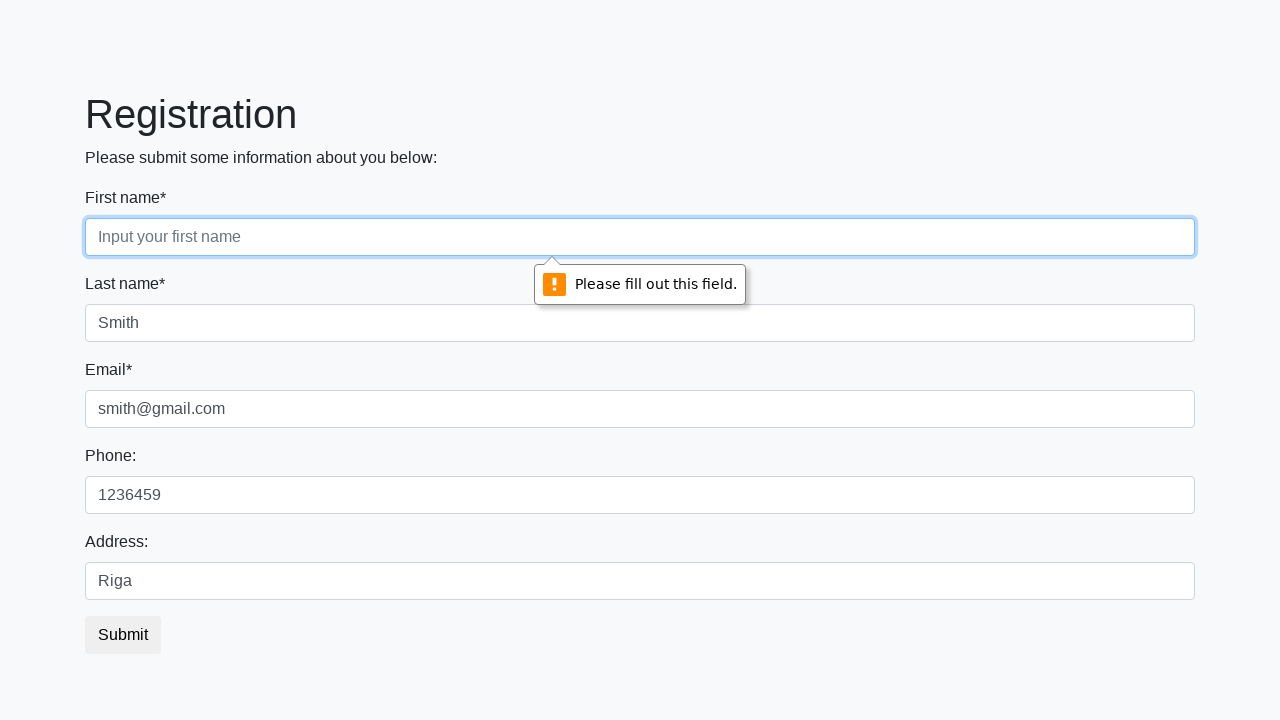